Navigates to the Jio prepaid plans listing page and verifies it loads successfully.

Starting URL: https://www.jio.com/selfcare/plans/mobility/prepaid-plans-list/

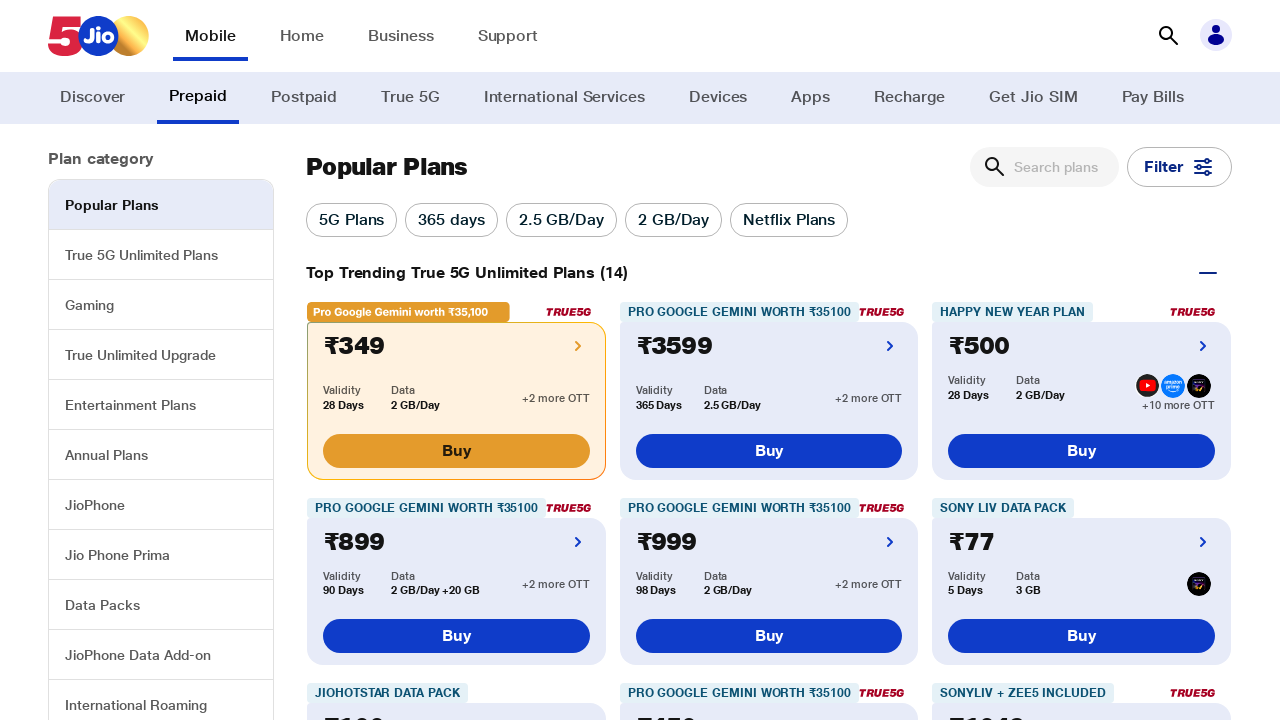

Navigated to Jio prepaid plans listing page
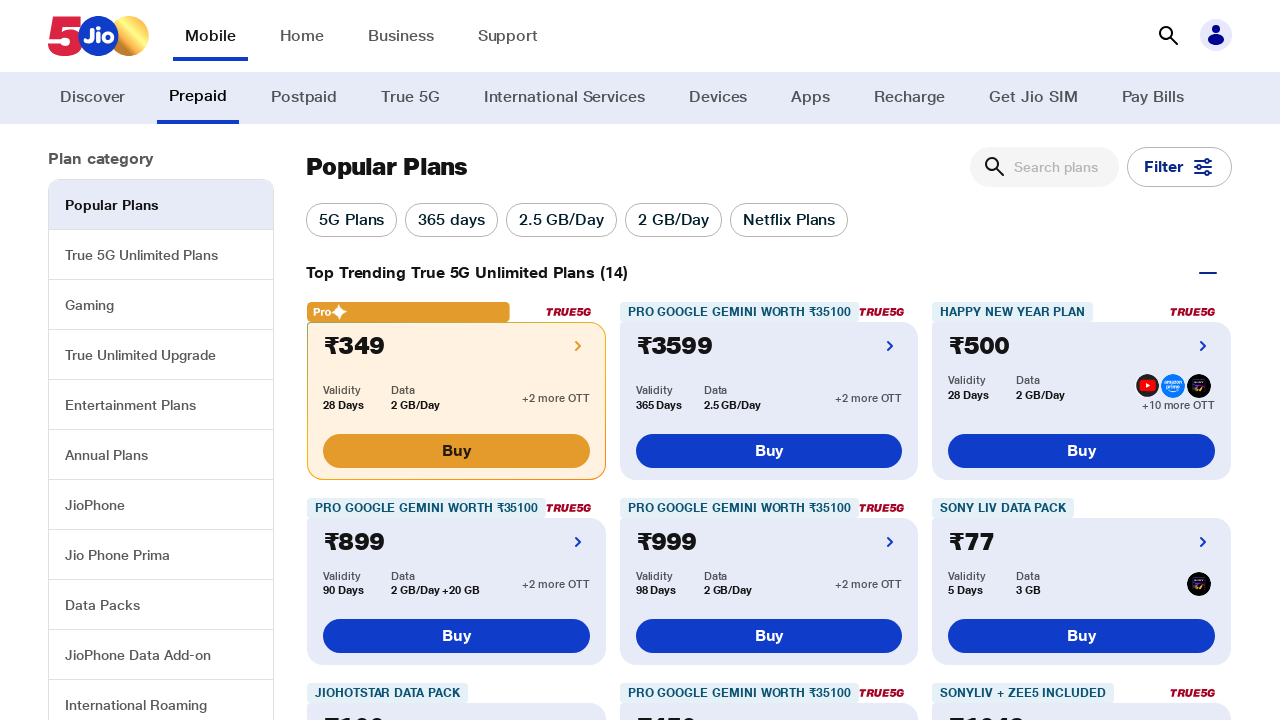

Page DOM content loaded successfully
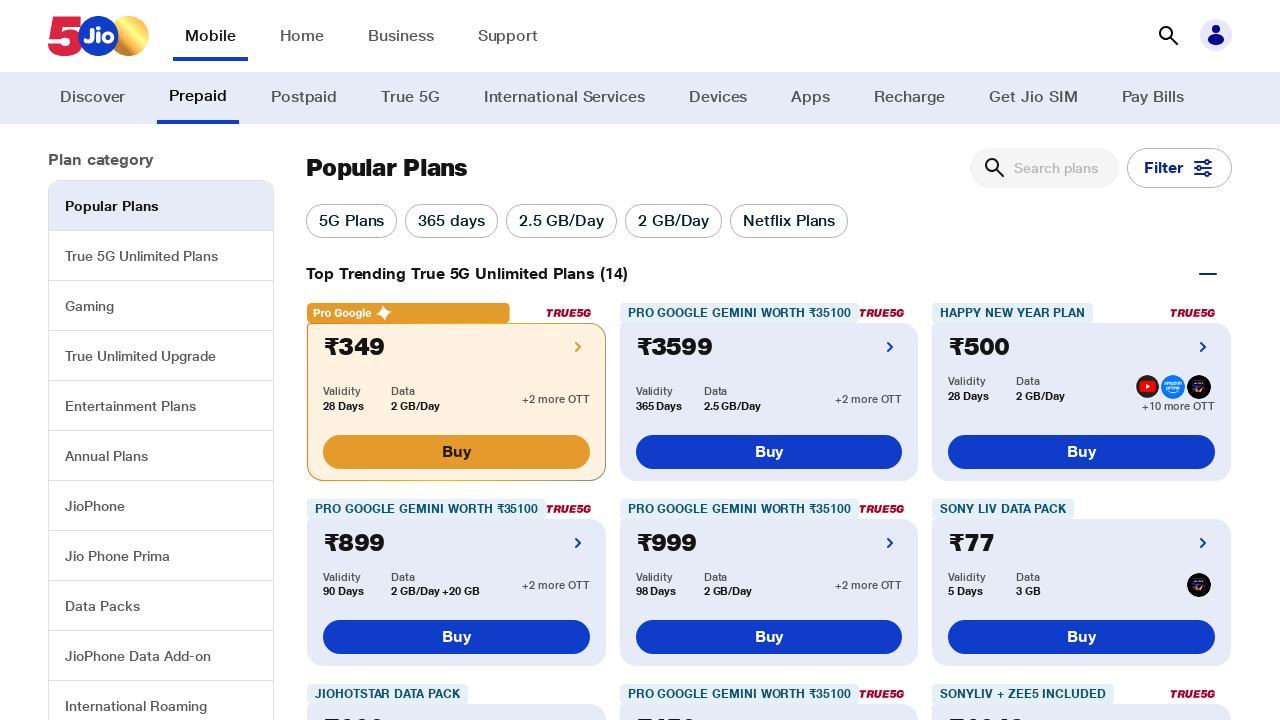

Verified page URL matches expected URL
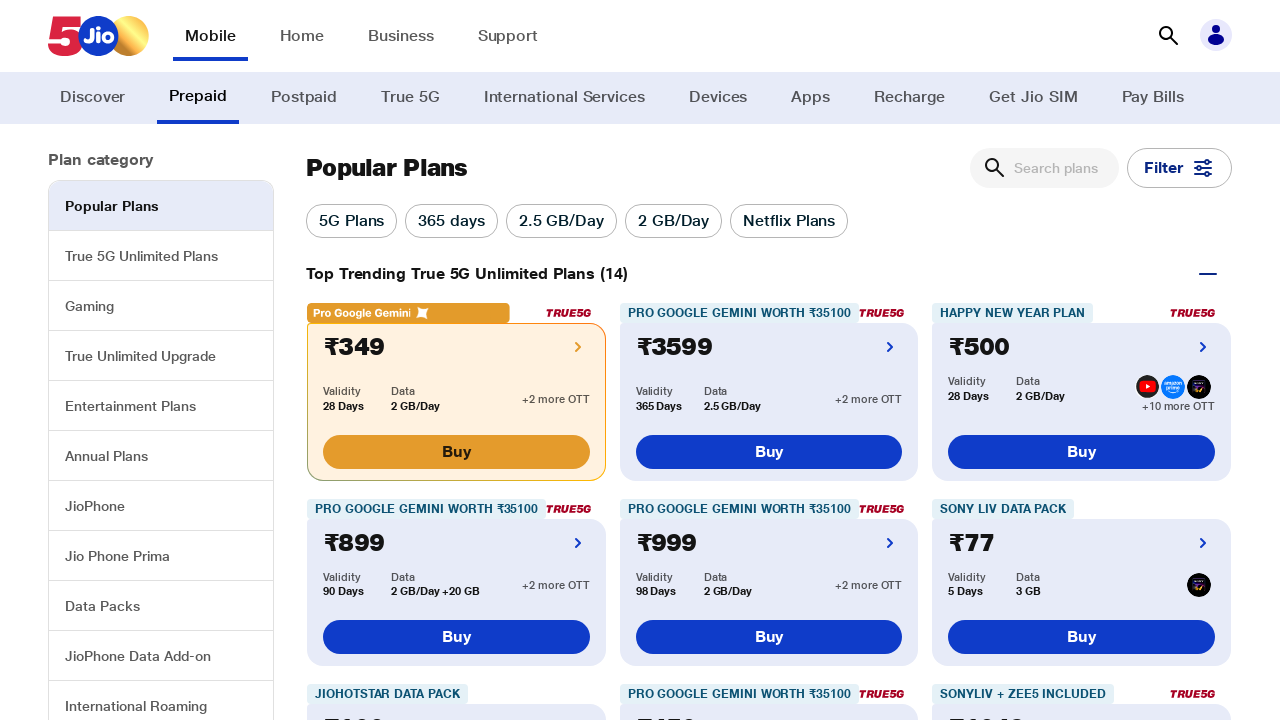

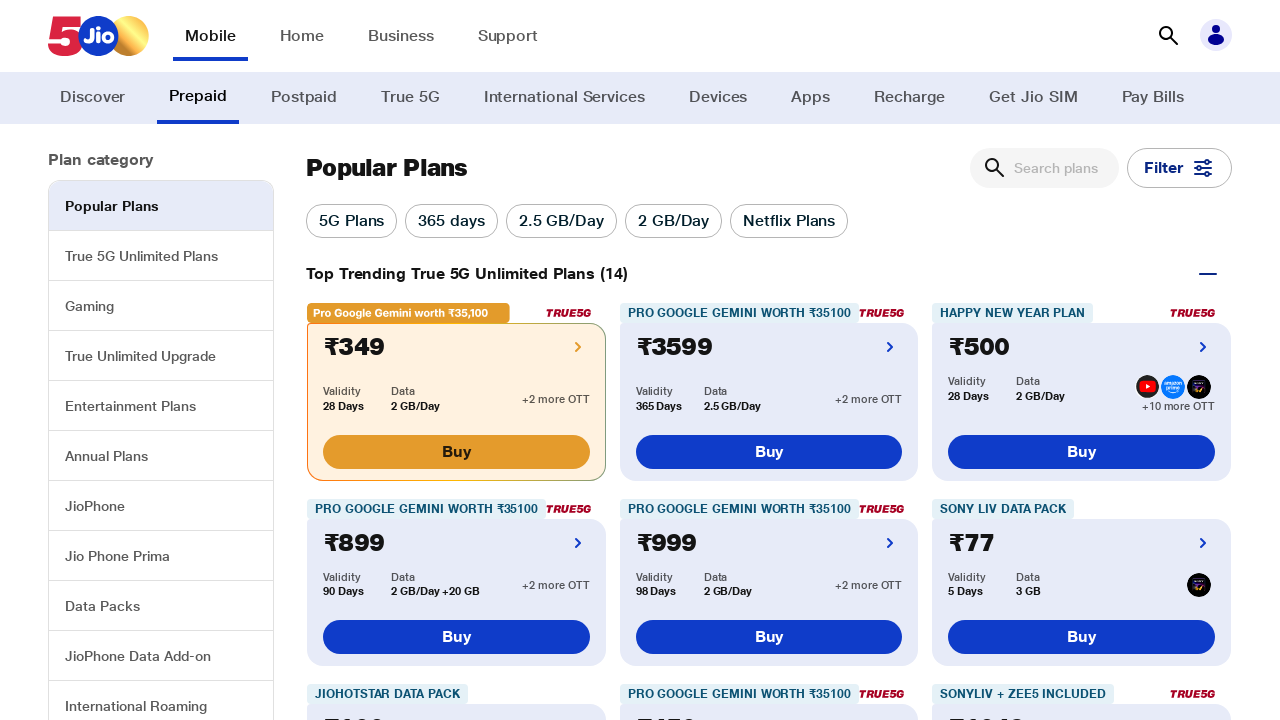